Tests dynamic dropdown functionality by selecting departure and destination cities from interconnected dropdowns

Starting URL: https://rahulshettyacademy.com/dropdownsPractise/

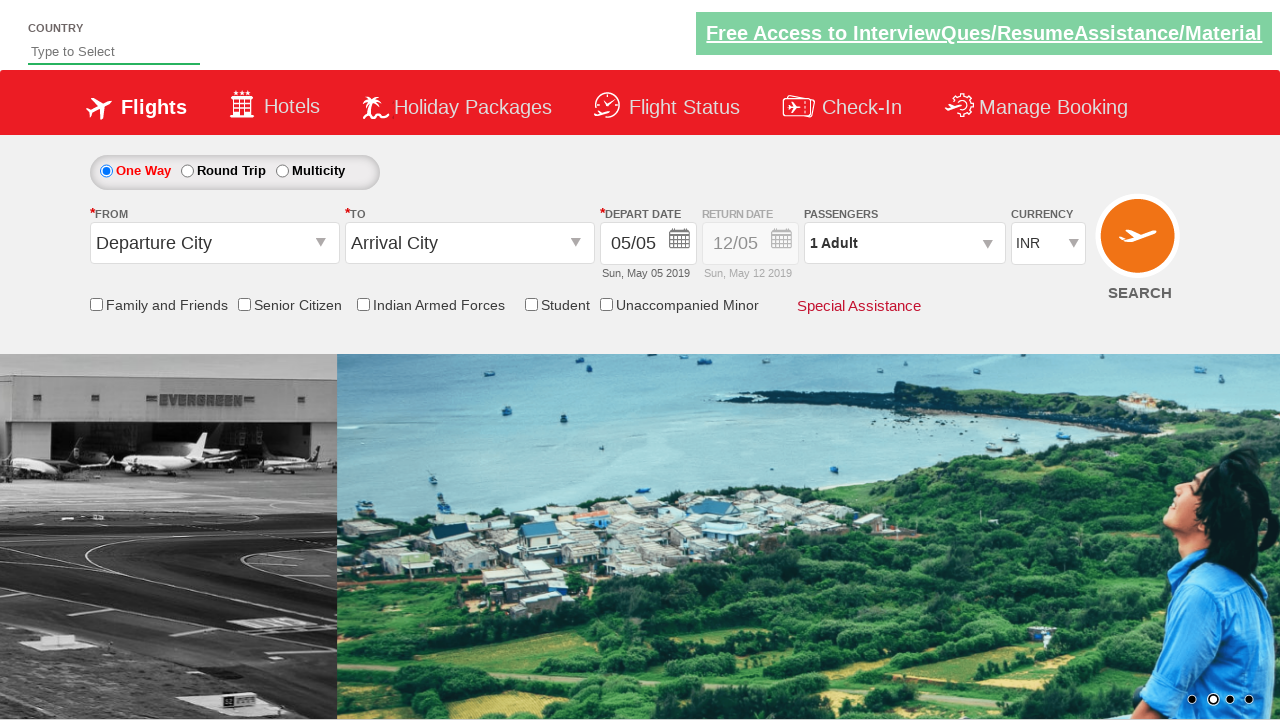

Clicked on the origin station dropdown at (323, 244) on #ctl00_mainContent_ddl_originStation1_CTXTaction
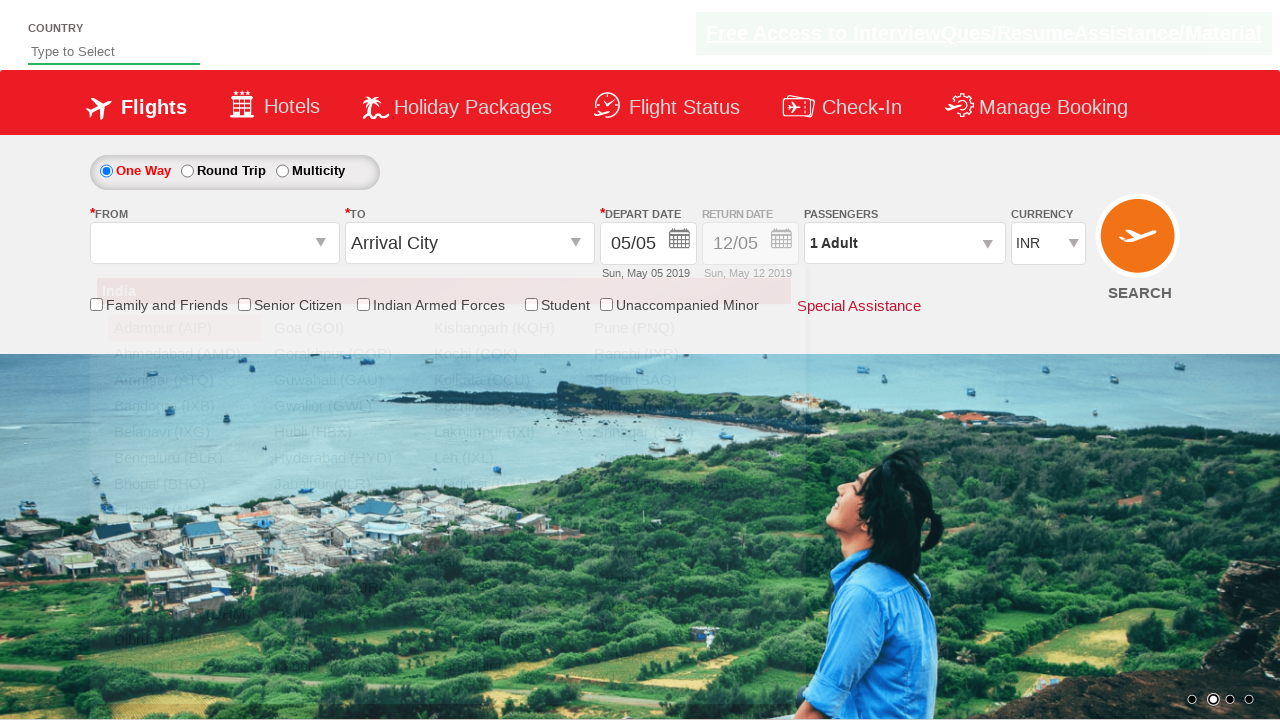

Selected Bangalore as departure city at (184, 458) on a[value='BLR']
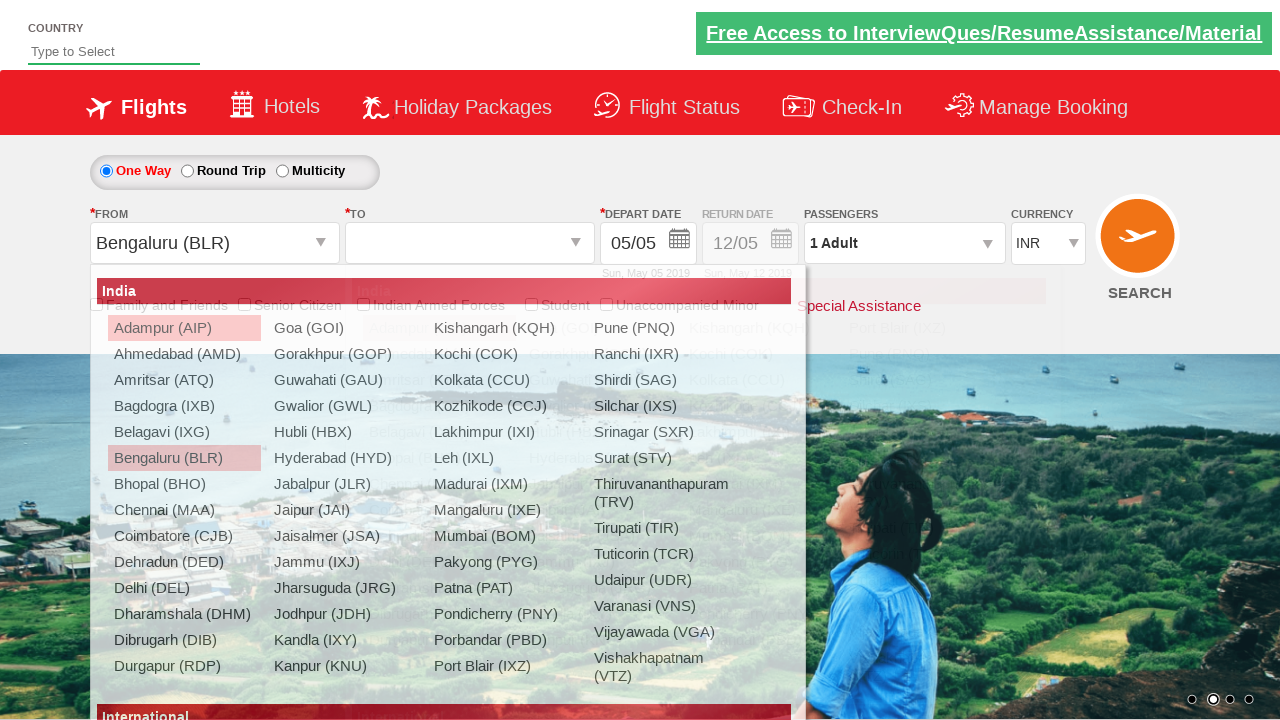

Waited for destination dropdown to update
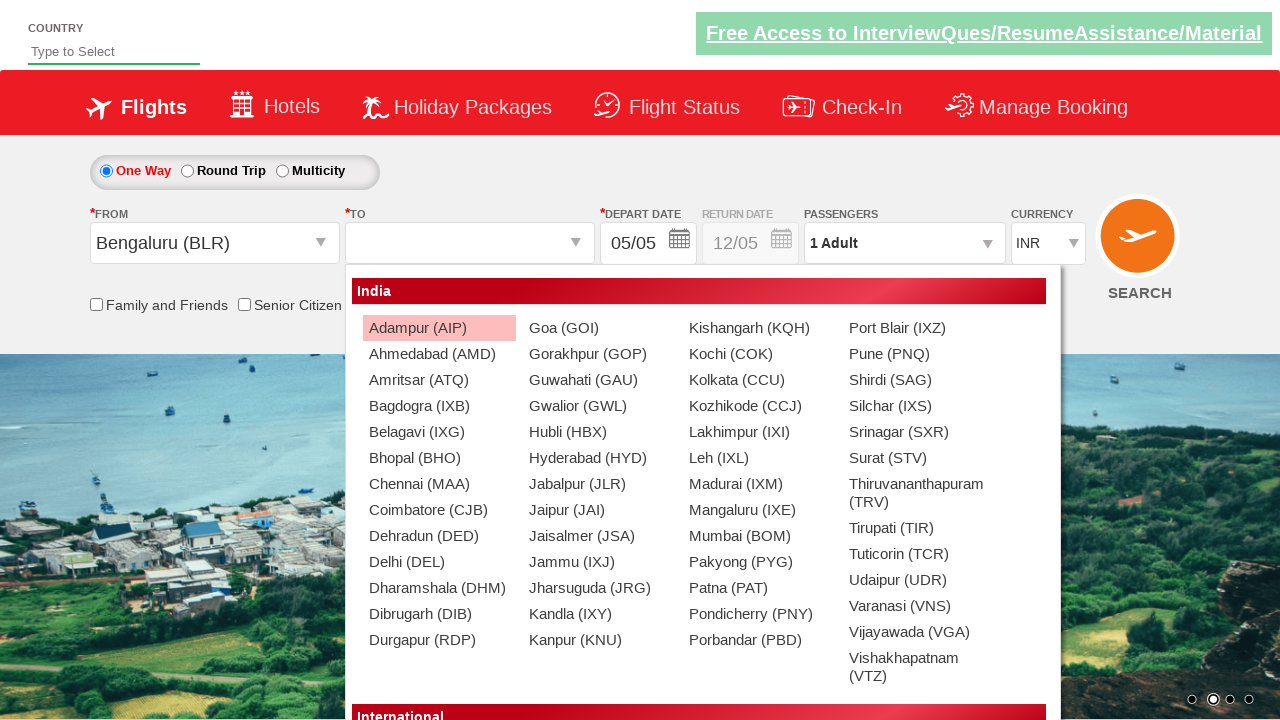

Selected Hyderabad as destination city at (599, 458) on div#glsctl00_mainContent_ddl_destinationStation1_CTNR a[value='HYD']
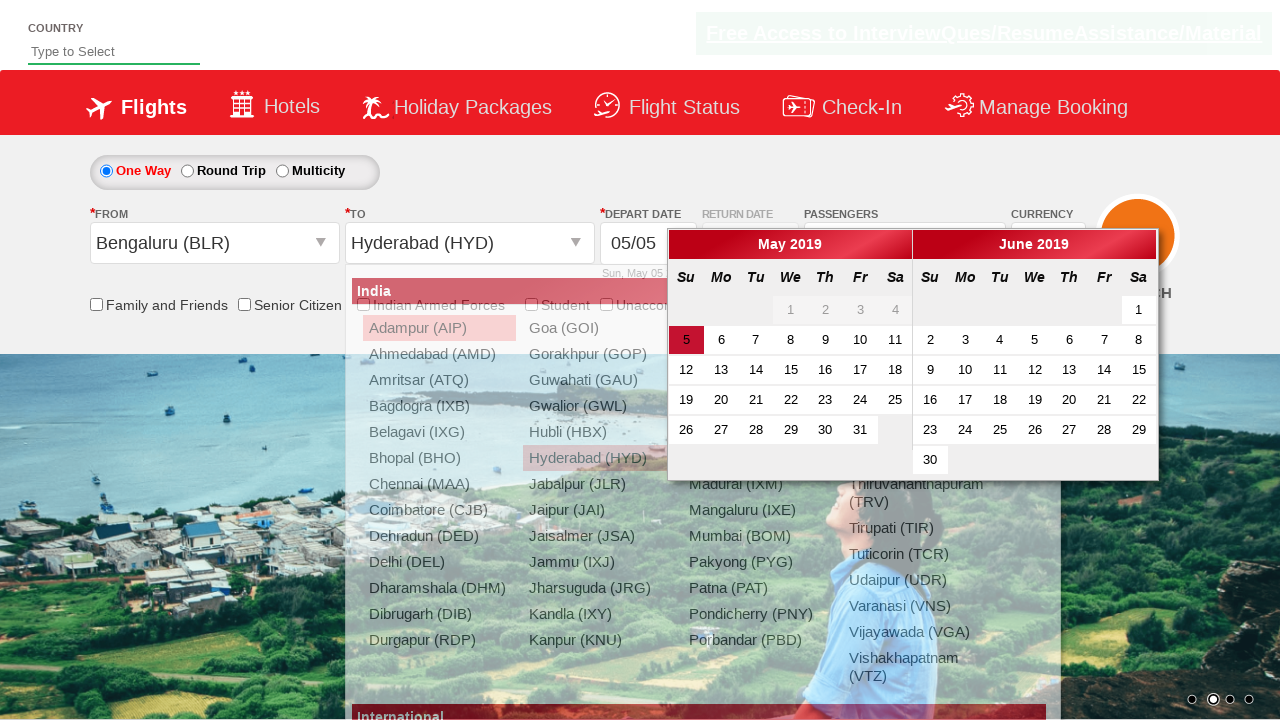

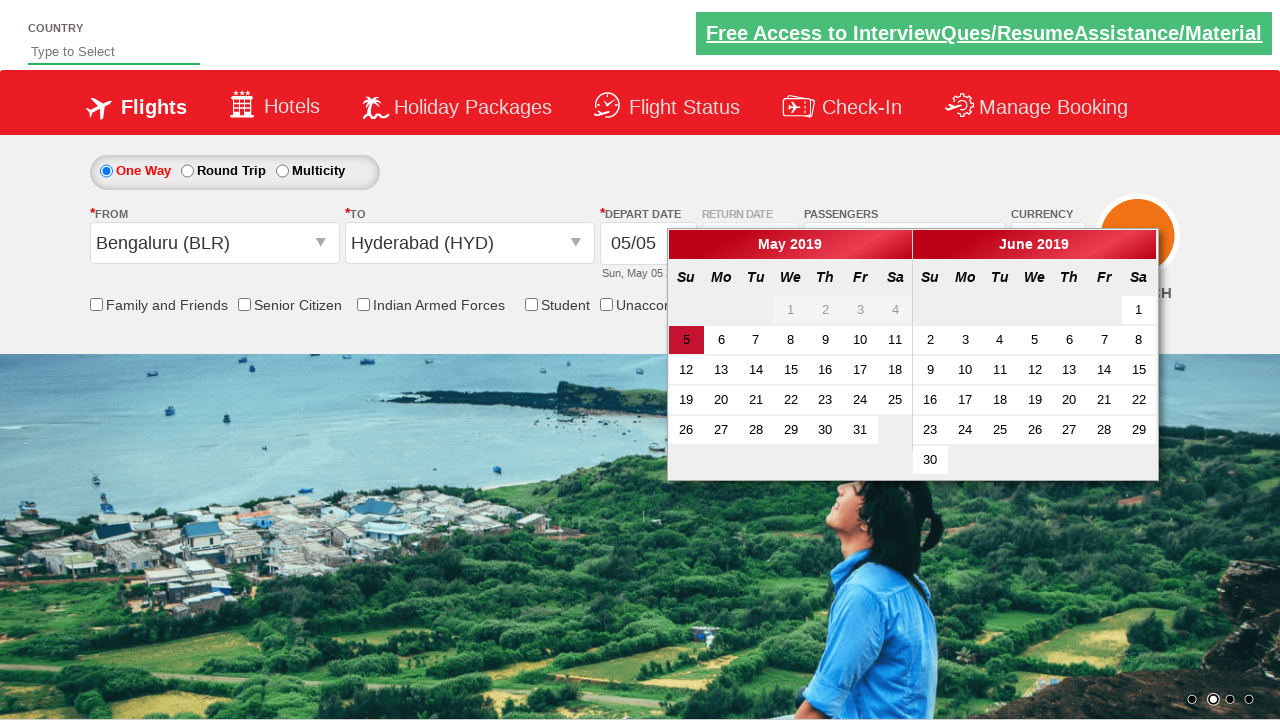